Tests dropdown selection by navigating to dropdown page and selecting Option 1

Starting URL: https://the-internet.herokuapp.com/

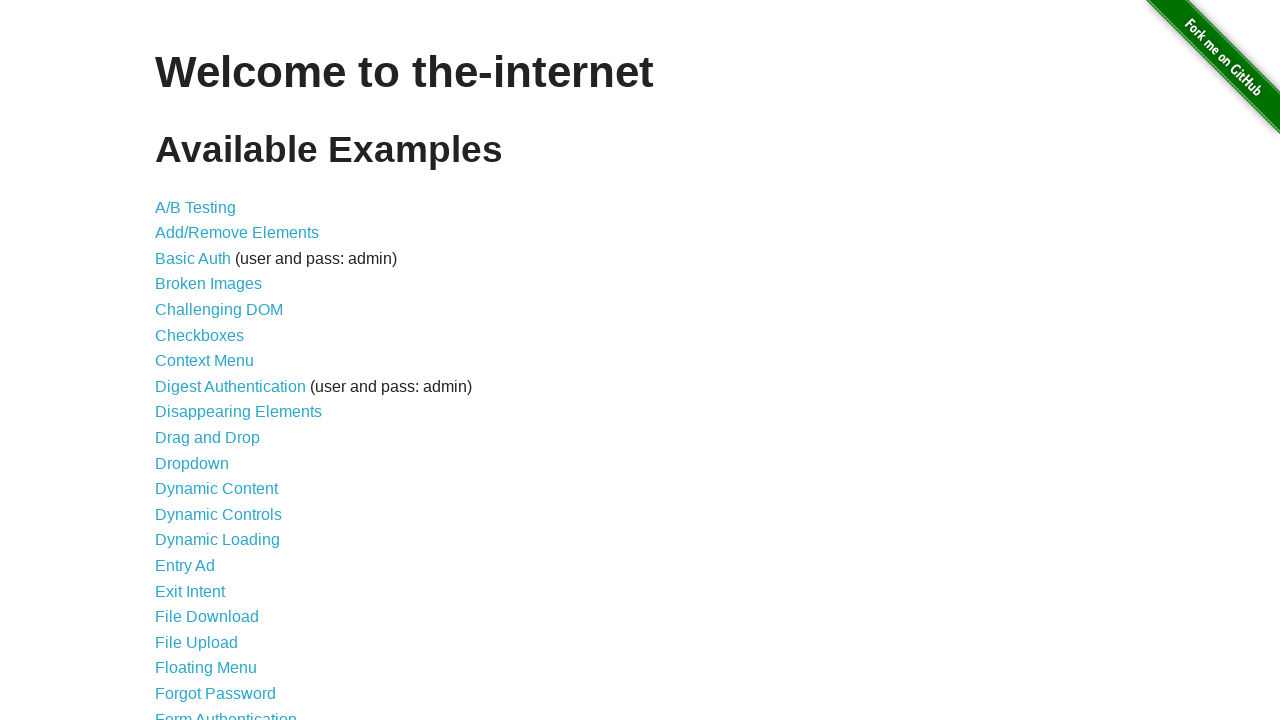

Clicked on Dropdown link to navigate to dropdown page at (192, 463) on xpath=//a[text()='Dropdown']
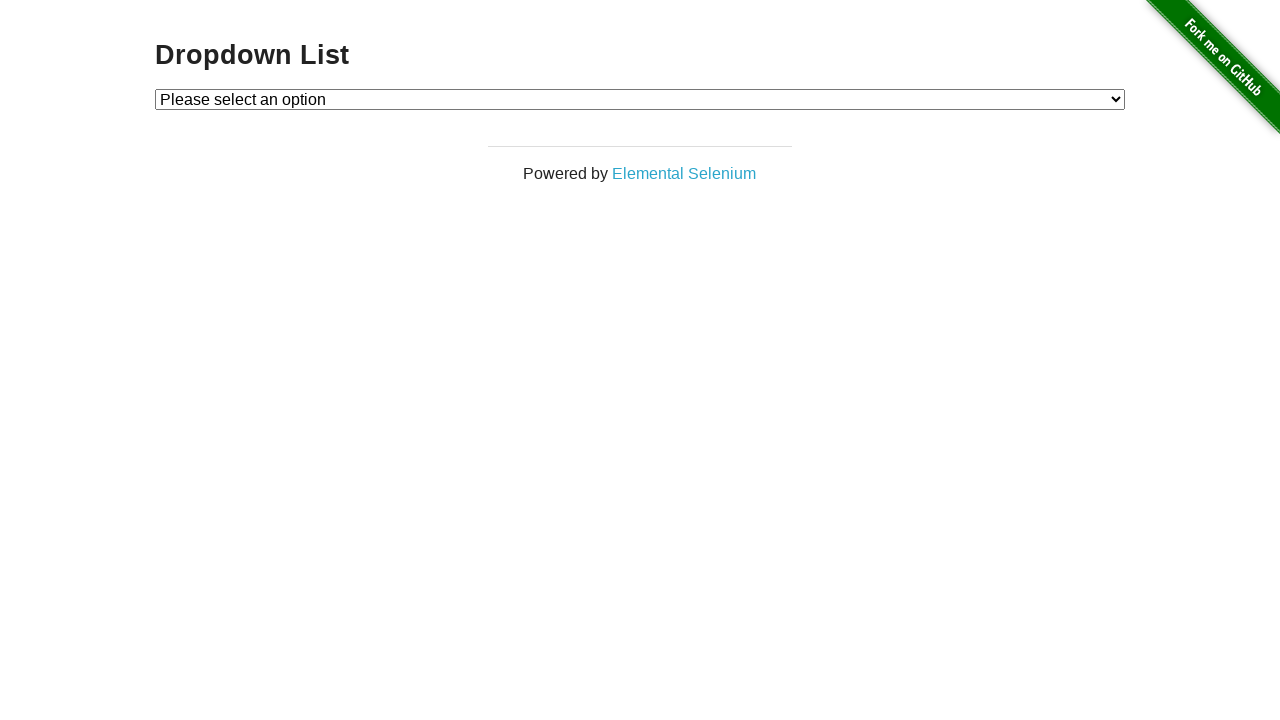

Selected Option 1 from dropdown menu on //select[@id='dropdown']
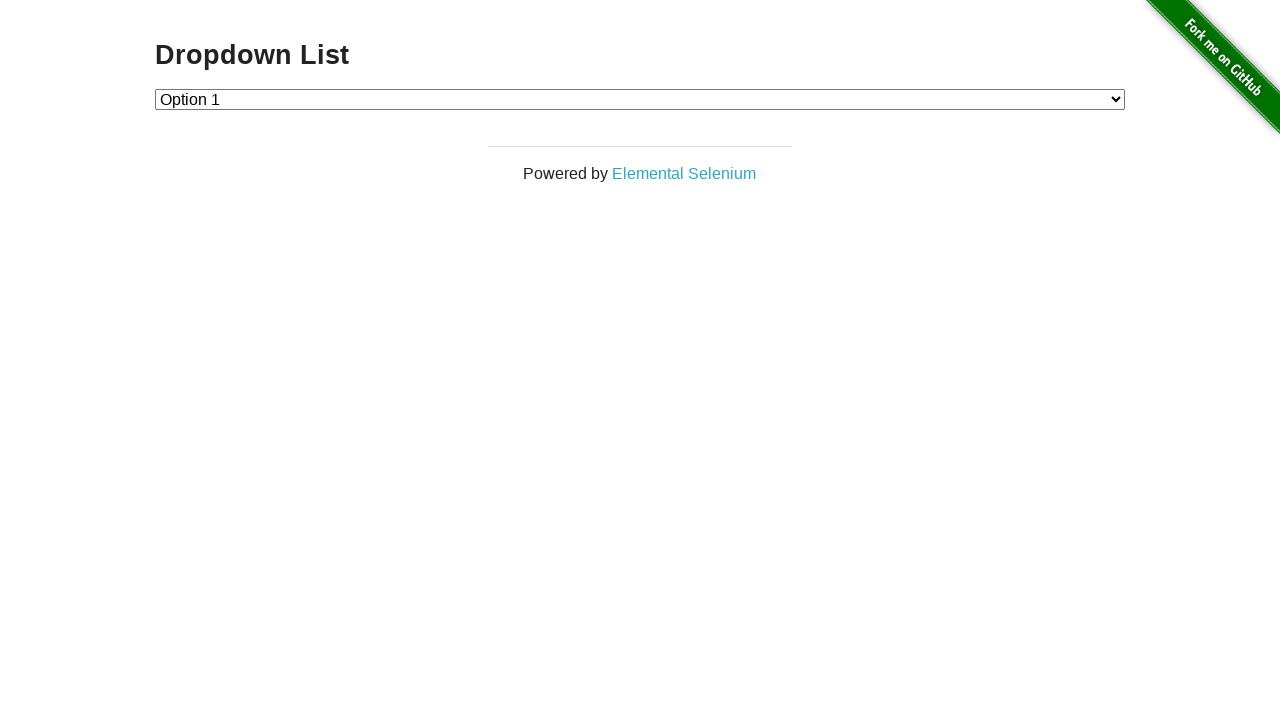

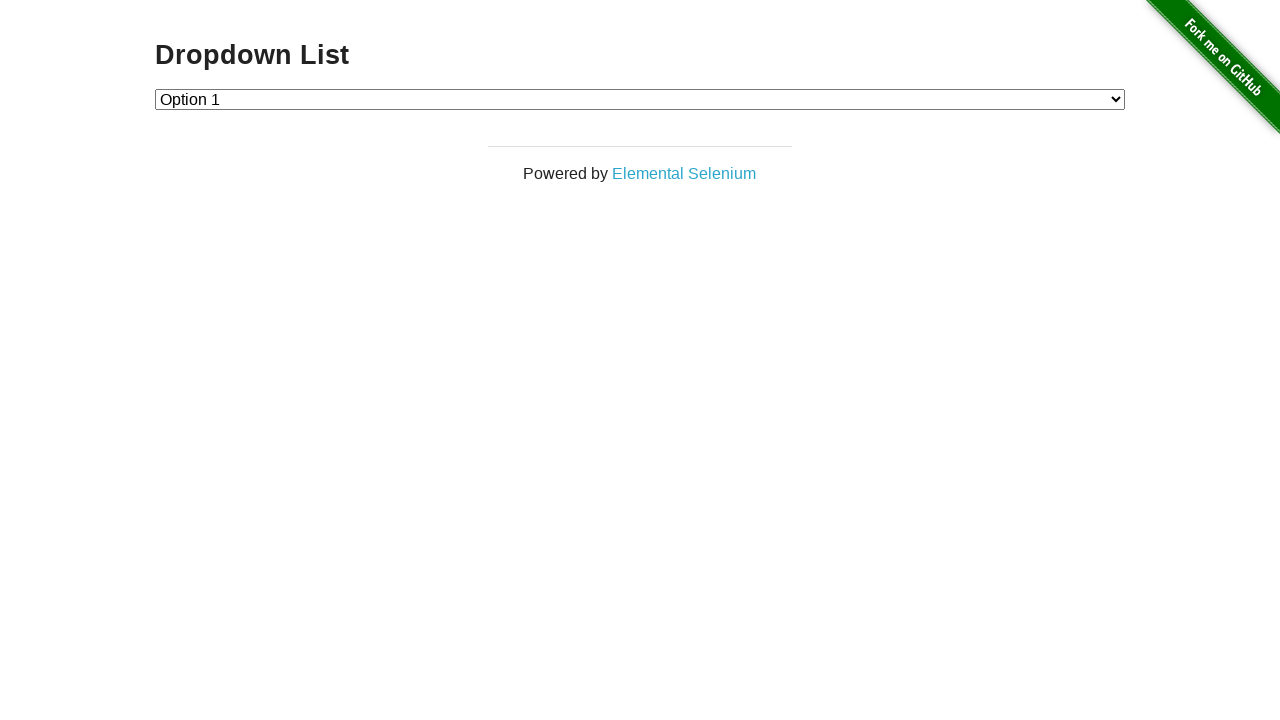